Tests multi-window handling by clicking a button that opens multiple windows, then iterates through the window handles to switch between them

Starting URL: https://www.hyrtutorials.com/p/window-handles-practice.html

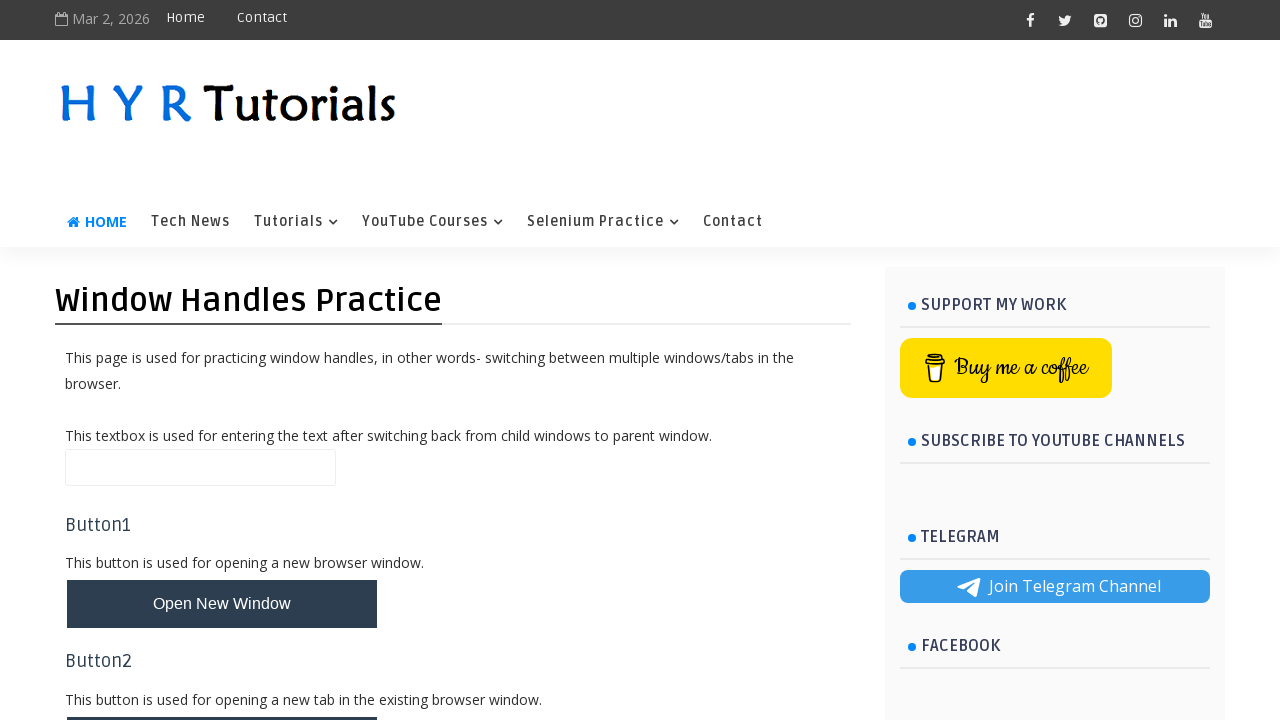

Clicked 'Open Multiple Windows' button at (222, 361) on xpath=//button[contains(text(), 'Open Multiple Windows')]
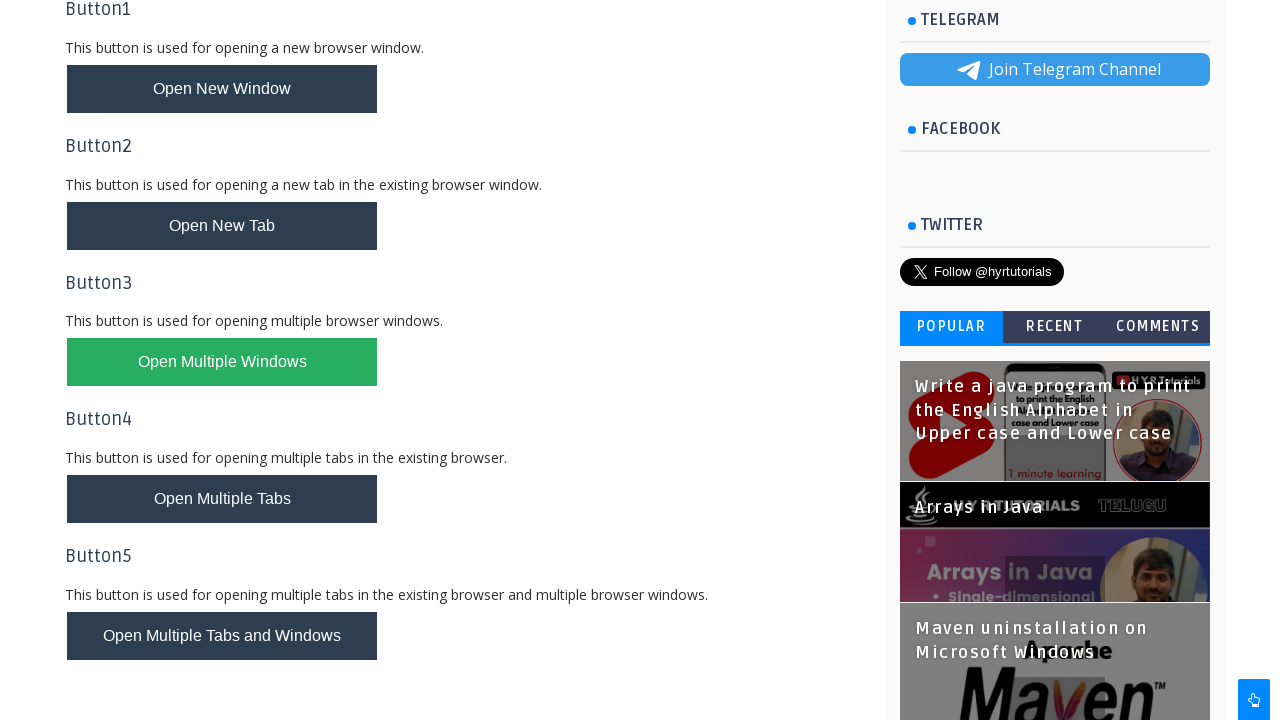

Waited 1000ms for new windows to open
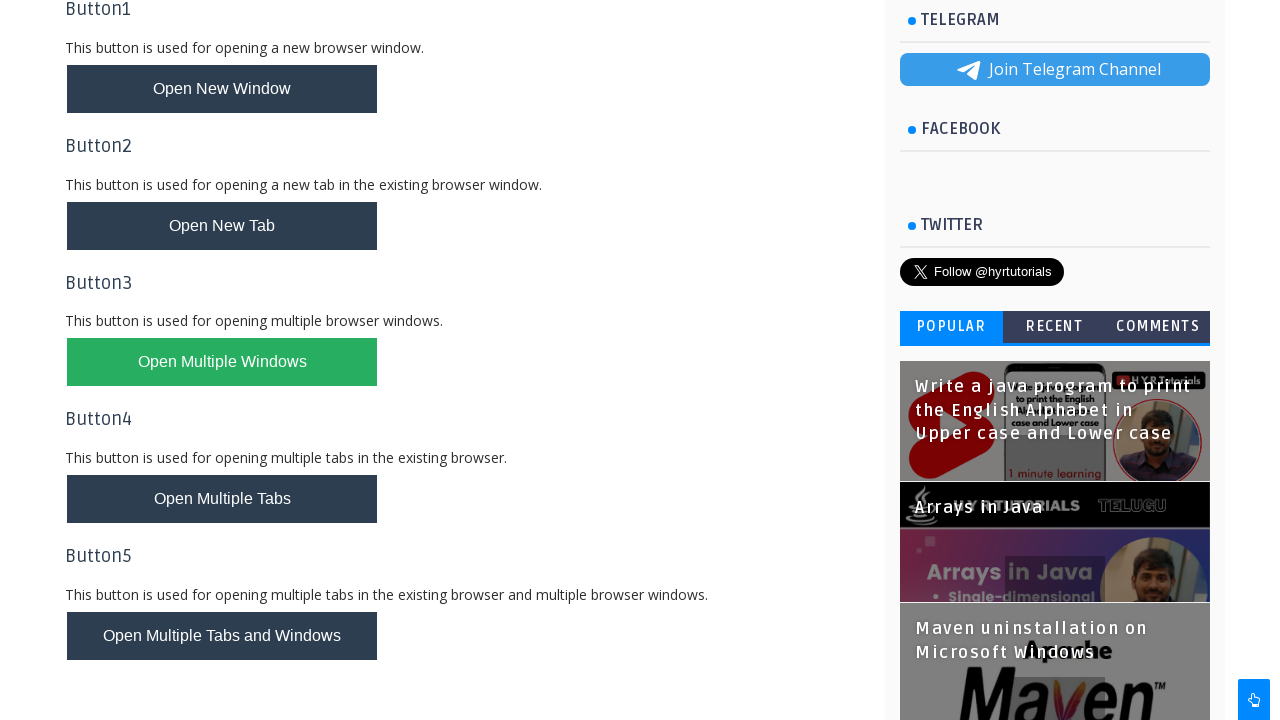

Retrieved all pages from context - found 3 page(s)
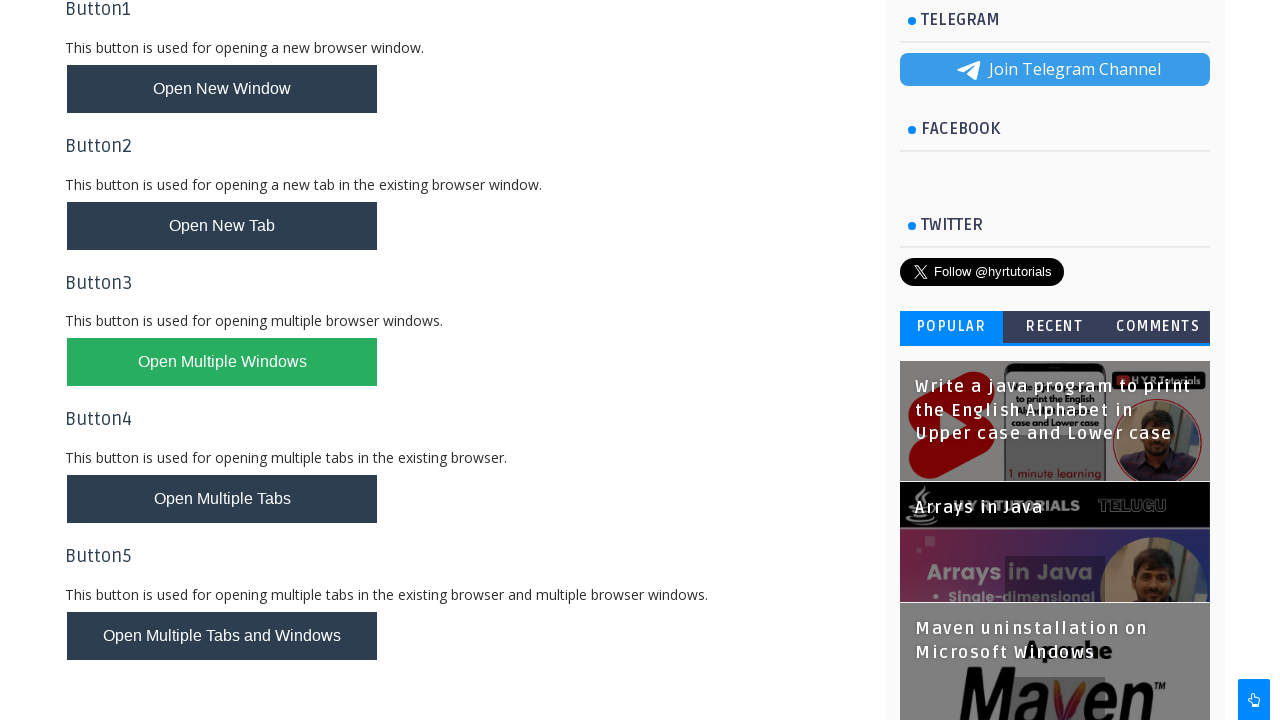

Stored parent page reference
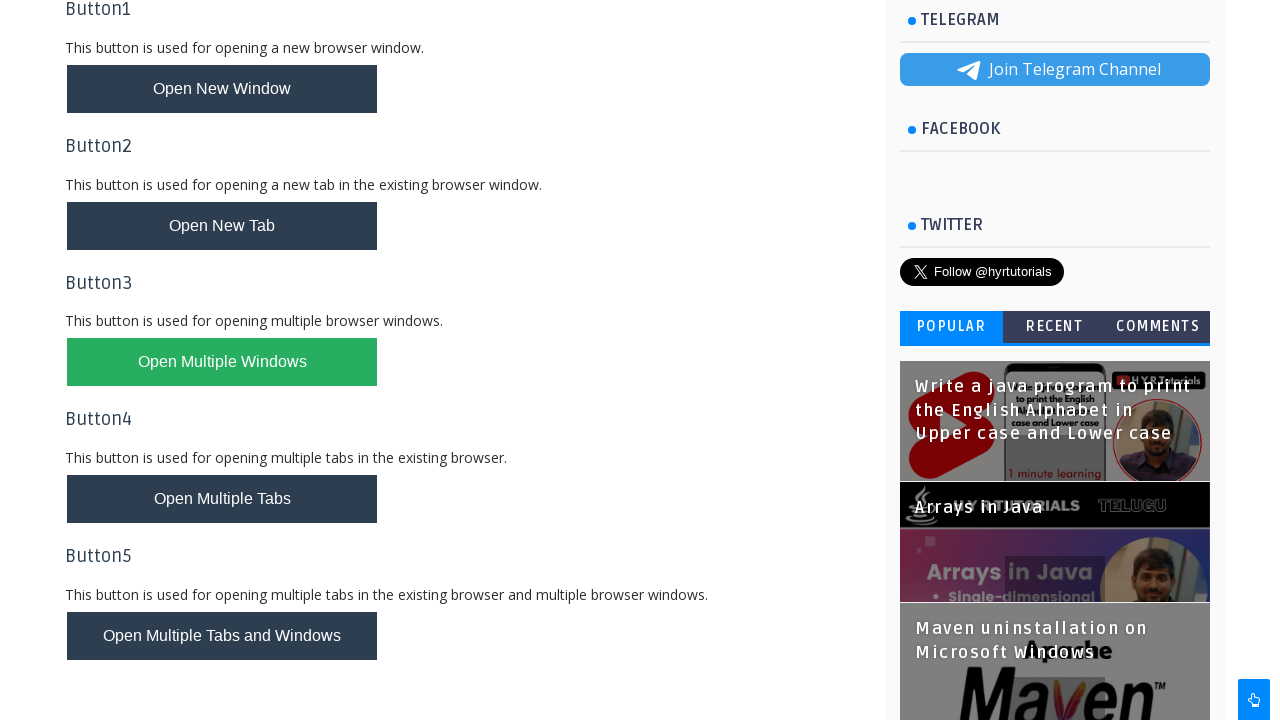

Switched to child window with title: 'Basic Controls - H Y R Tutorials'
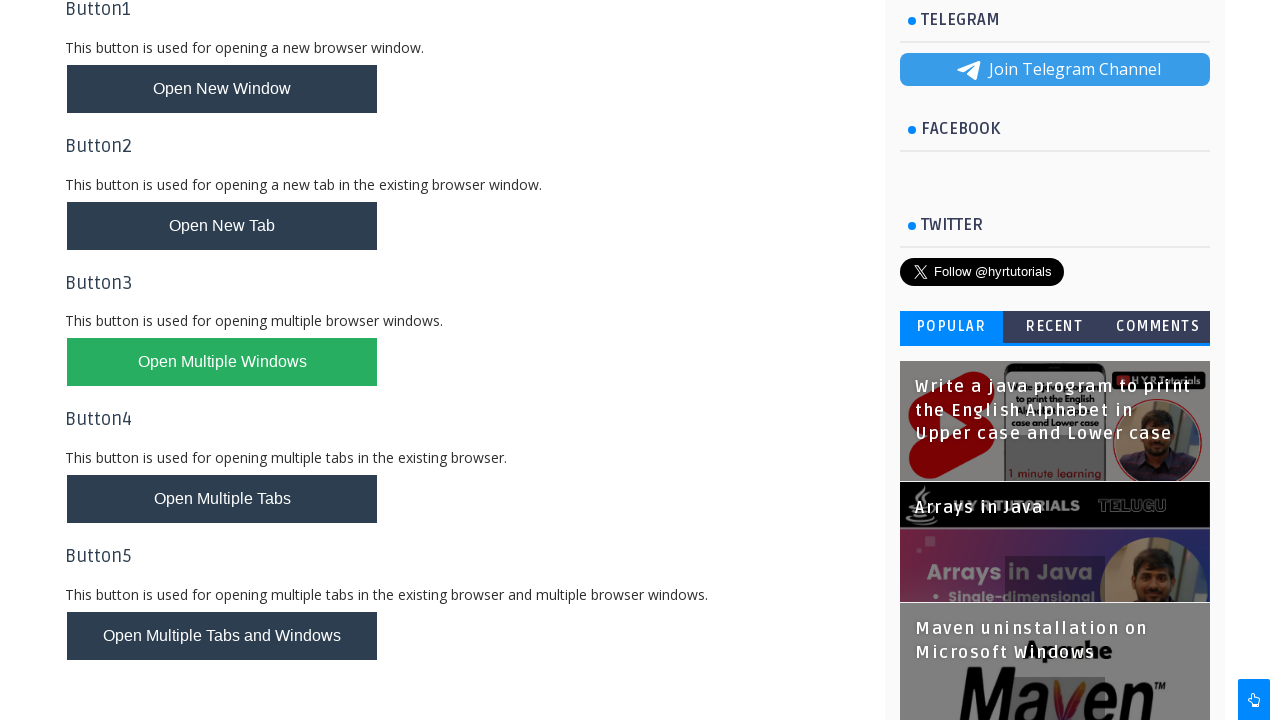

Printed window title: 'Basic Controls - H Y R Tutorials'
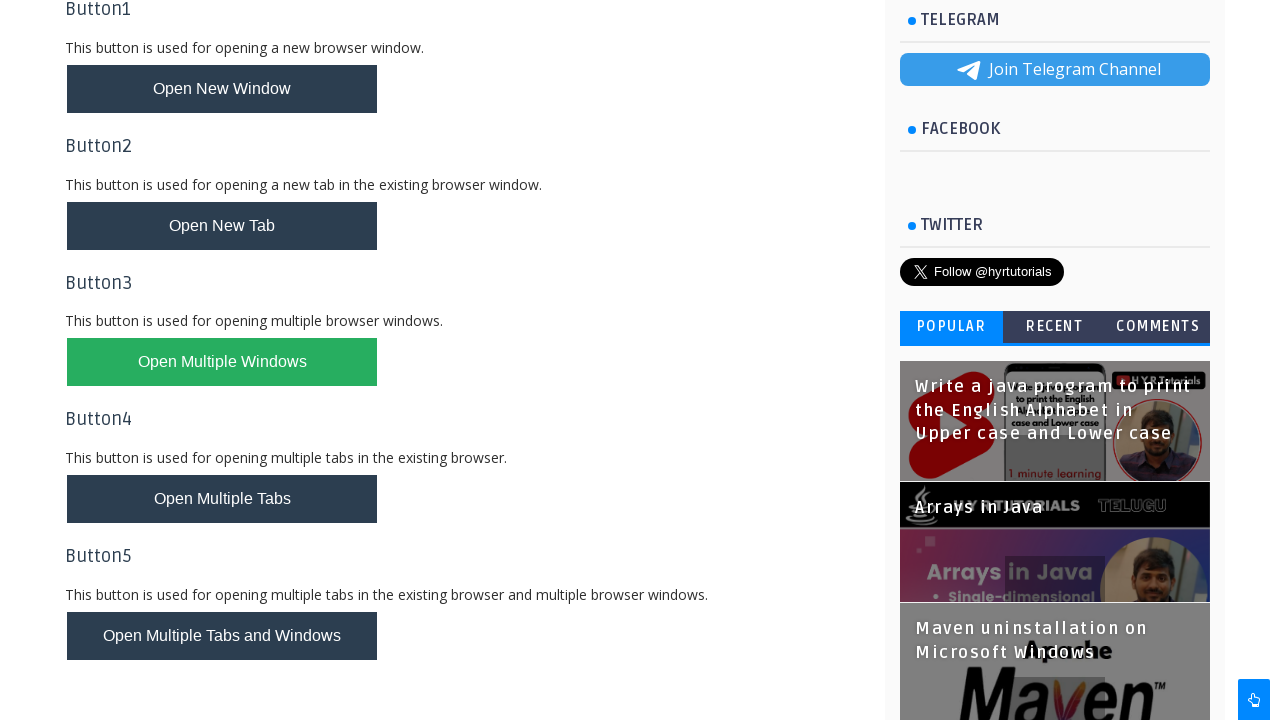

Switched to child window with title: 'XPath Practice - H Y R Tutorials'
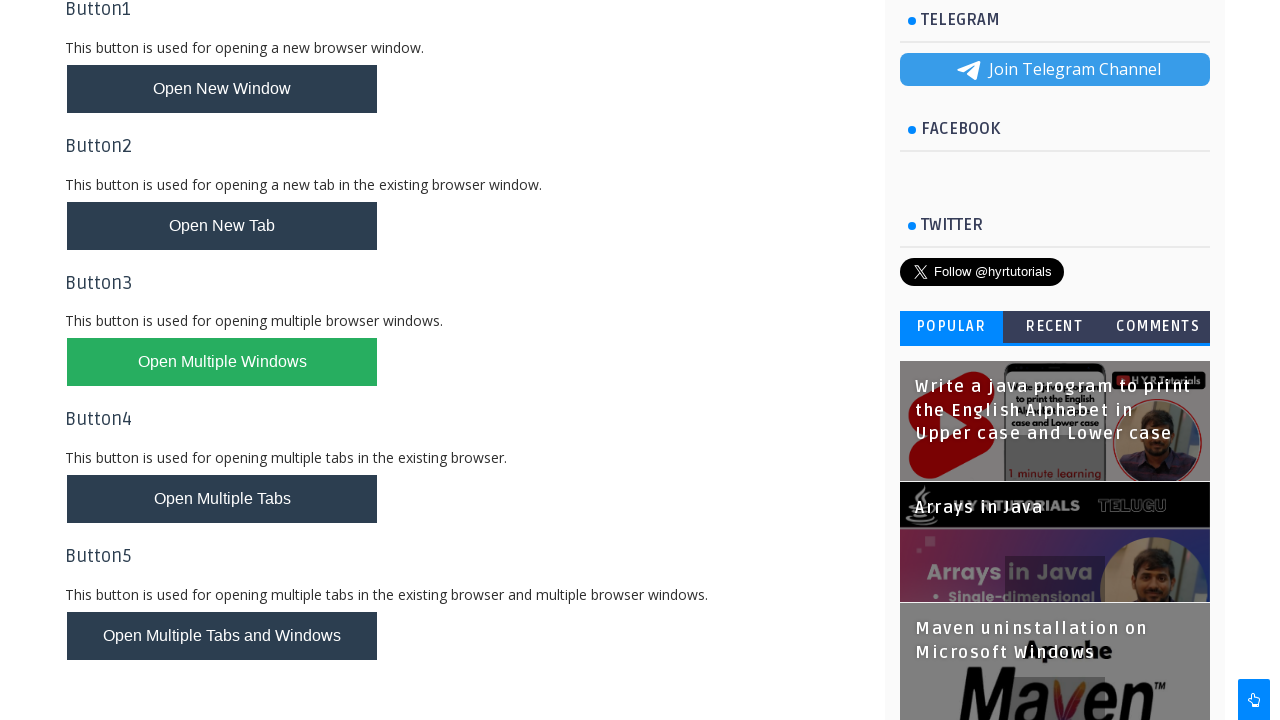

Printed window title: 'XPath Practice - H Y R Tutorials'
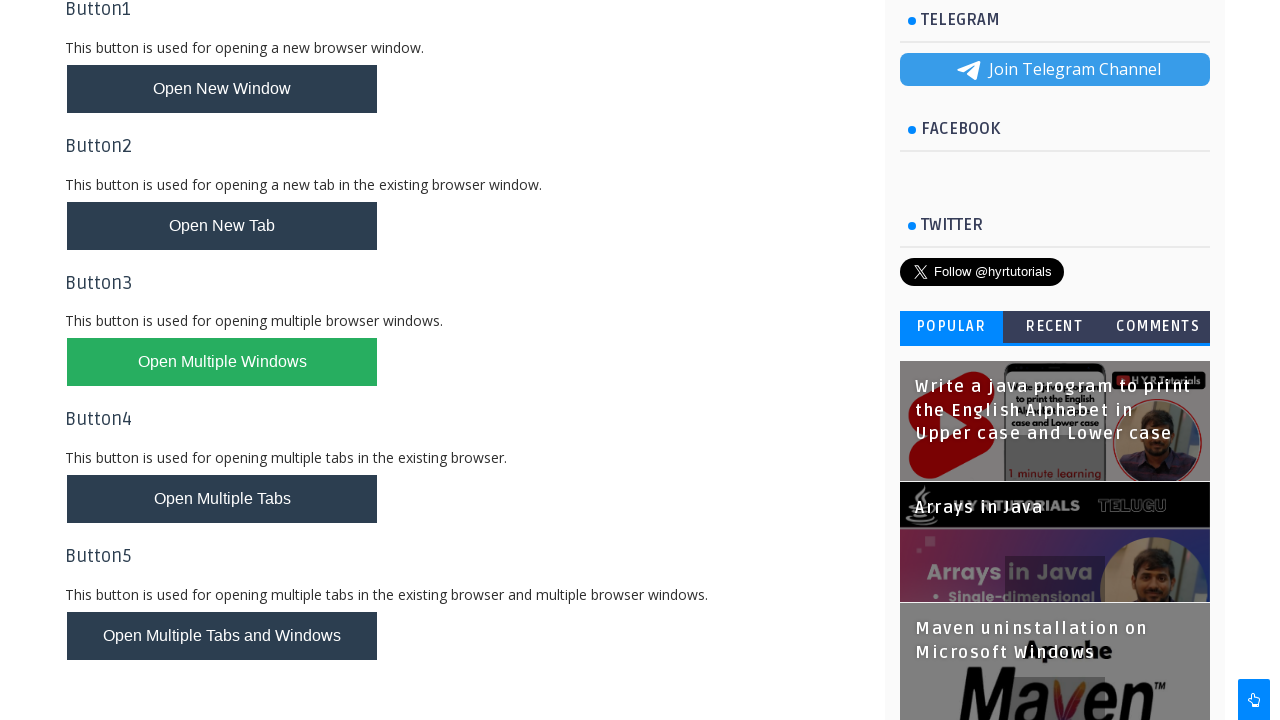

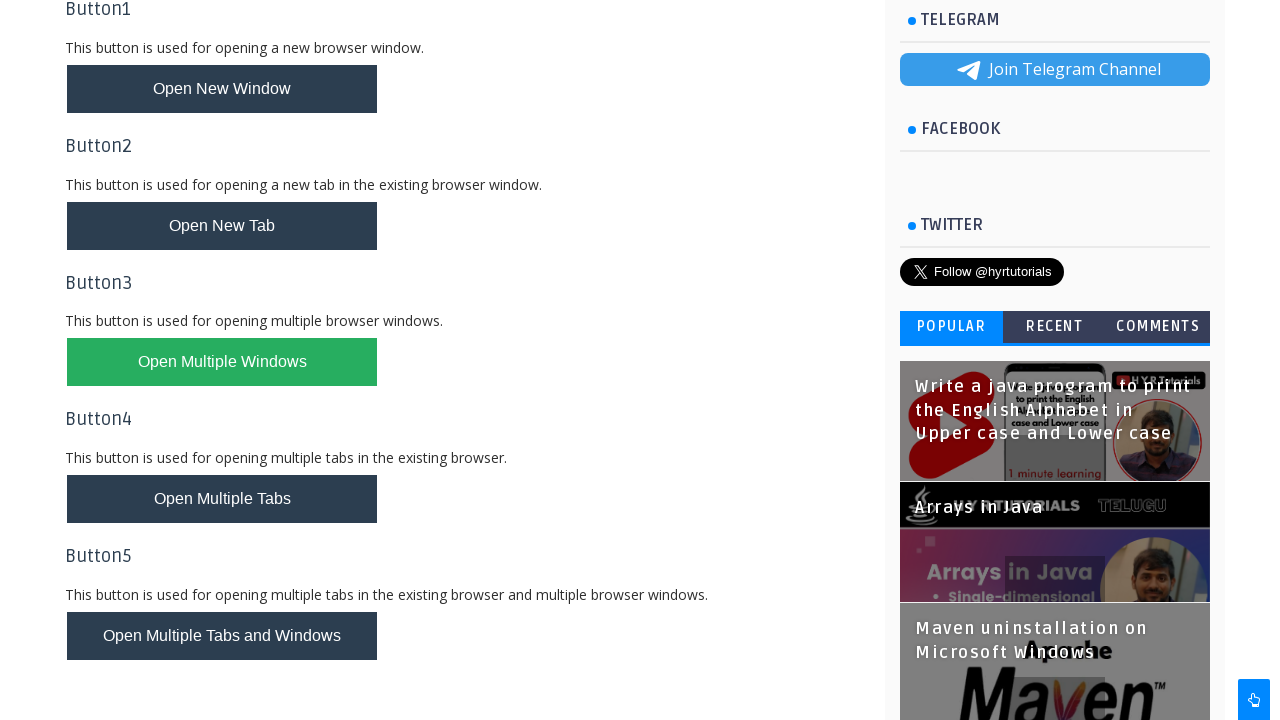